Tests alert handling by clicking a button that triggers an alert and then accepting it

Starting URL: https://testautomationpractice.blogspot.com/

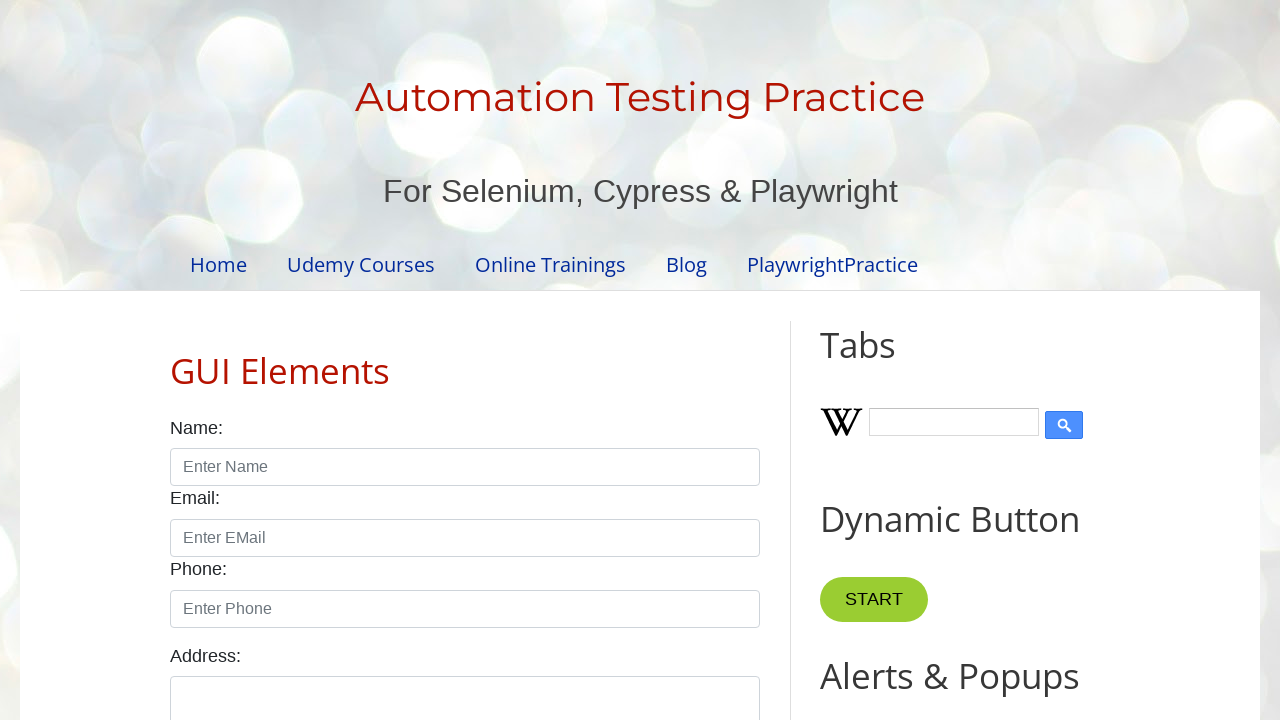

Clicked button to trigger alert at (888, 361) on button#alertBtn
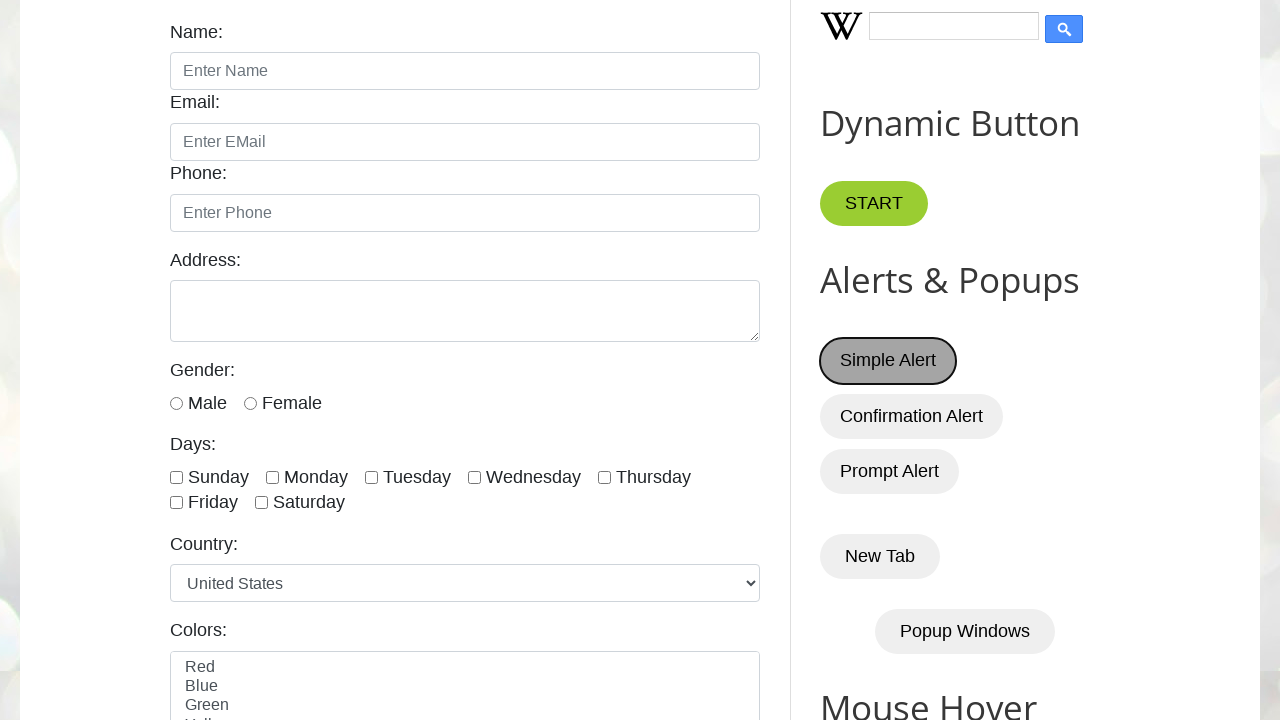

Set up dialog handler to accept alert
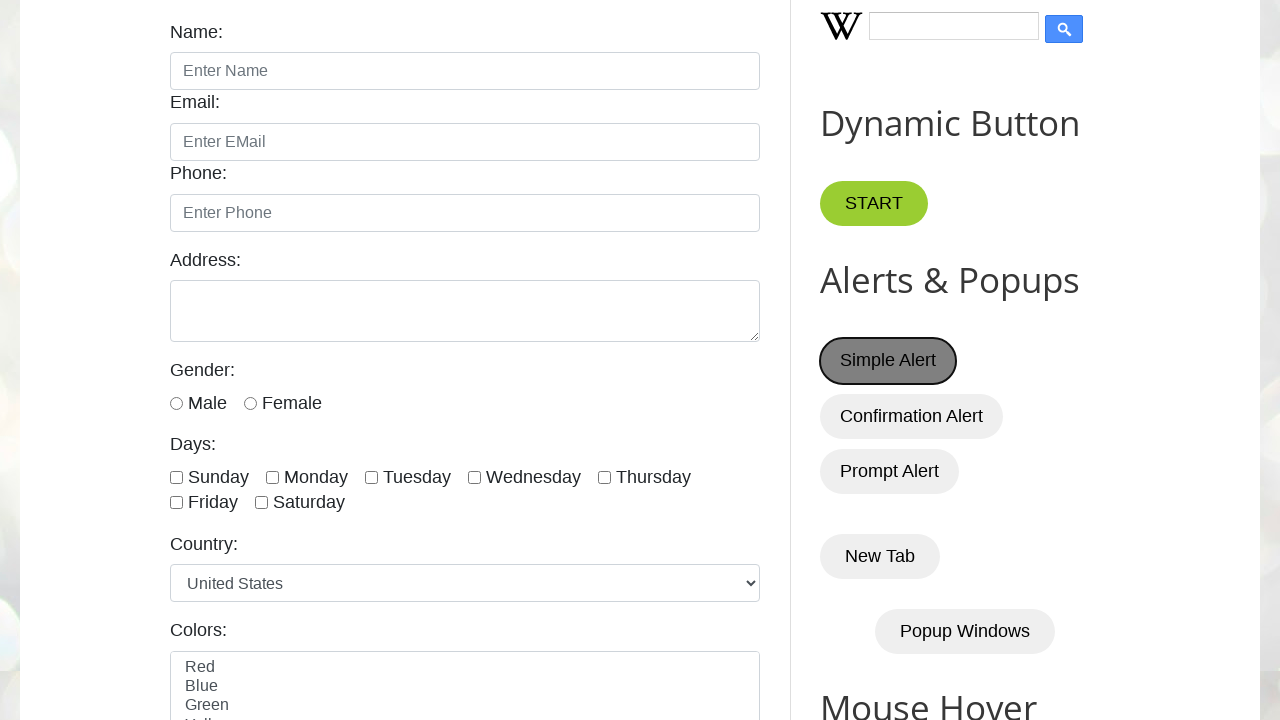

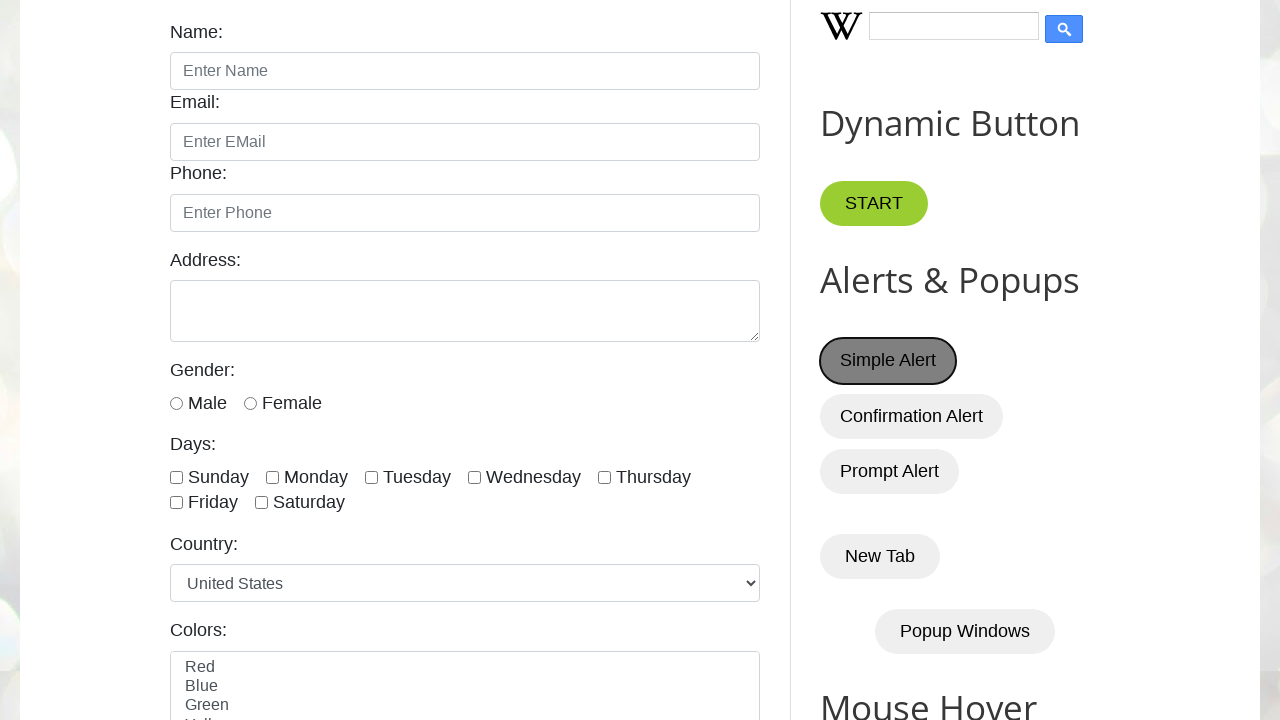